Navigates to a Douyin video page, closes any login popups that appear, and waits for the video element to load

Starting URL: https://www.douyin.com/video/7407849464334961935

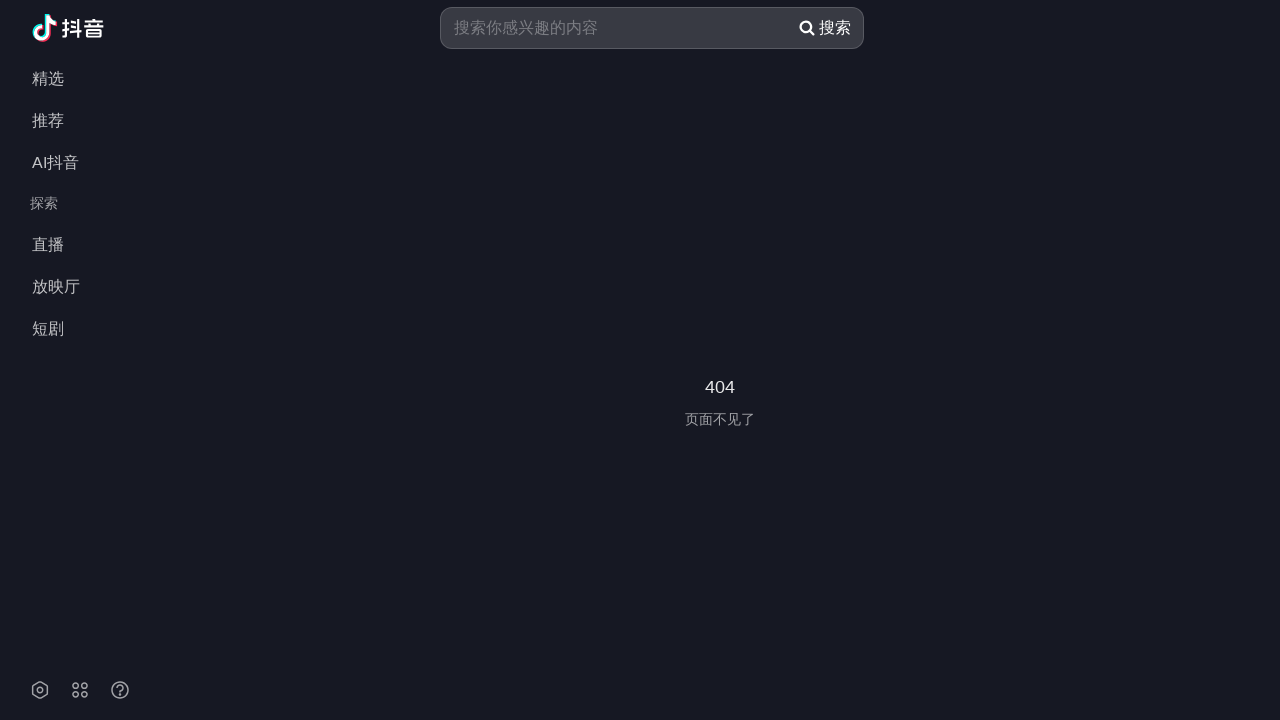

Navigated to Douyin video page
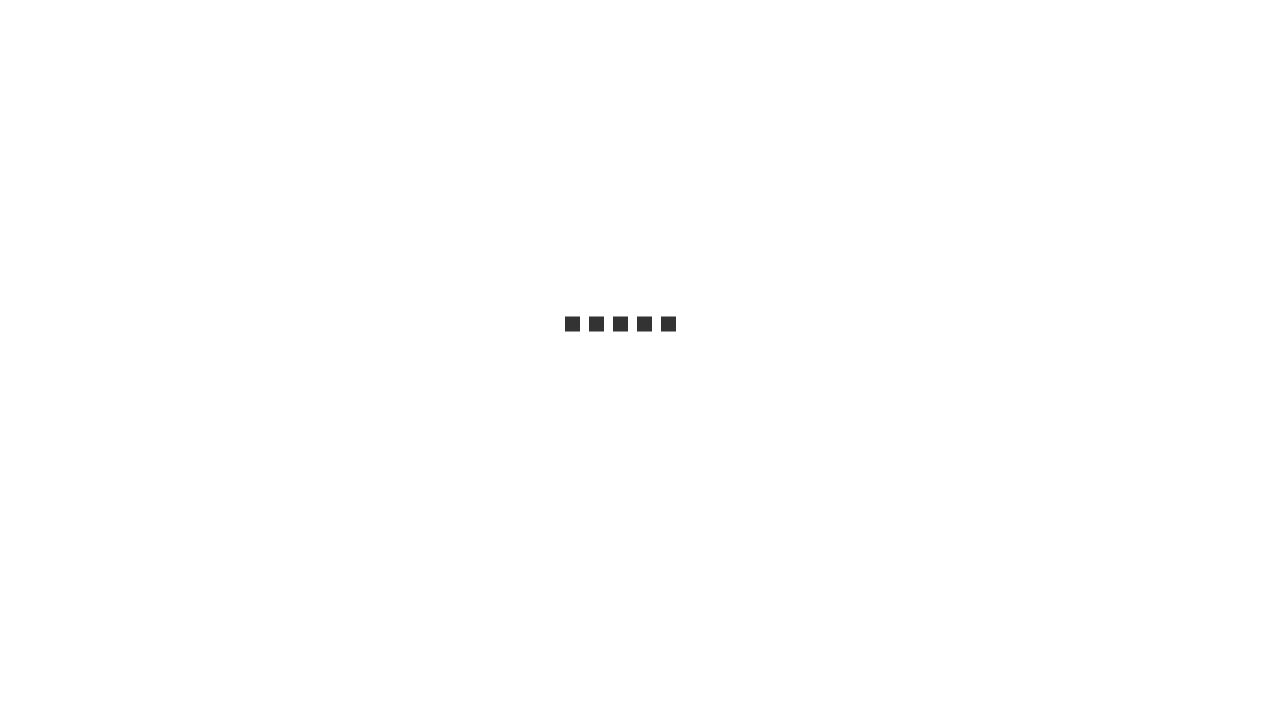

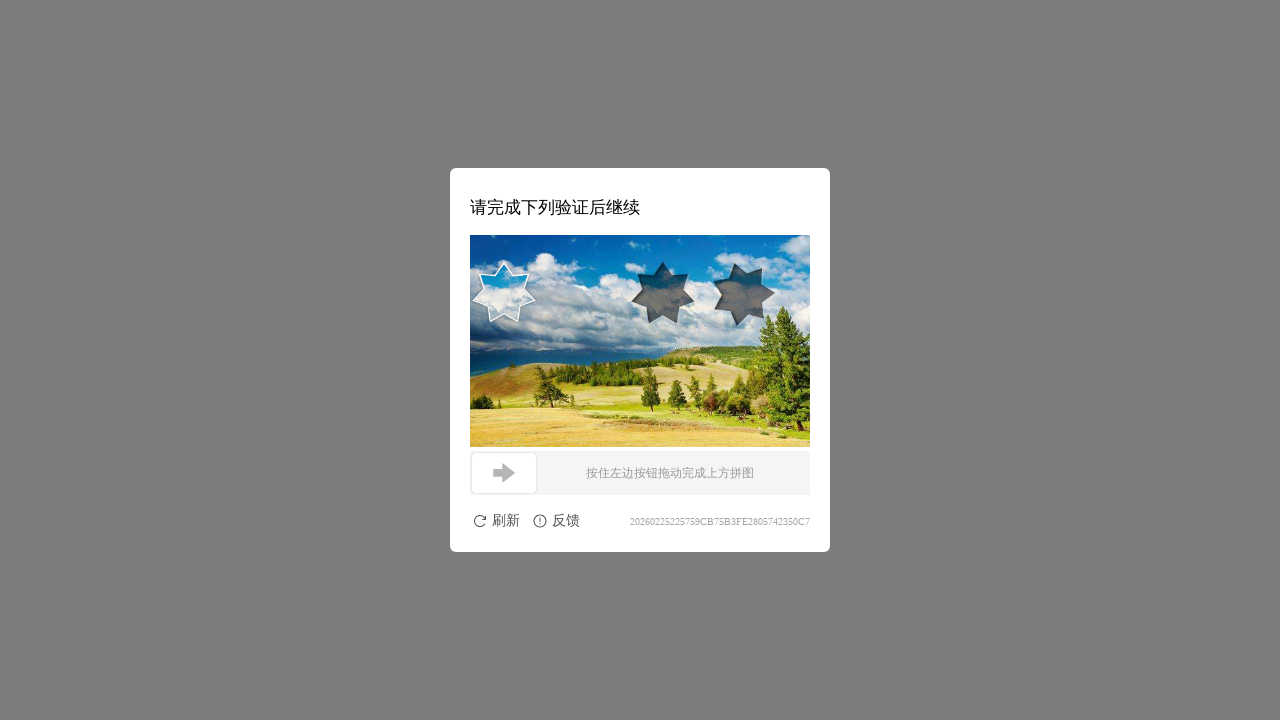